Tests a Cognos reporting system form by selecting options from multiple cascading dropdown menus (year, region, establishment type, and establishment) and submitting the form to generate a report.

Starting URL: http://cognos.deis.cl/ibmcognos/cgi-bin/cognos.cgi?b_action=cognosViewer&ui.action=run&ui.object=/content/folder%5B@name=%27PUB%27%5D/folder%5B@name=%27REPORTES%27%5D/folder%5B@name=%27Atenciones%20de%20Urgencia%27%5D/report%5B@name=%27Atenciones%20Urgencia%20-%20Vista%20por%20semanas%20-%20Servicios%27%5D&ui.name=Atenciones%20Urgencia%20-%20Vista%20por%20semanas%20-%20Servicios&run.outputFormat=&run.prompt=true#

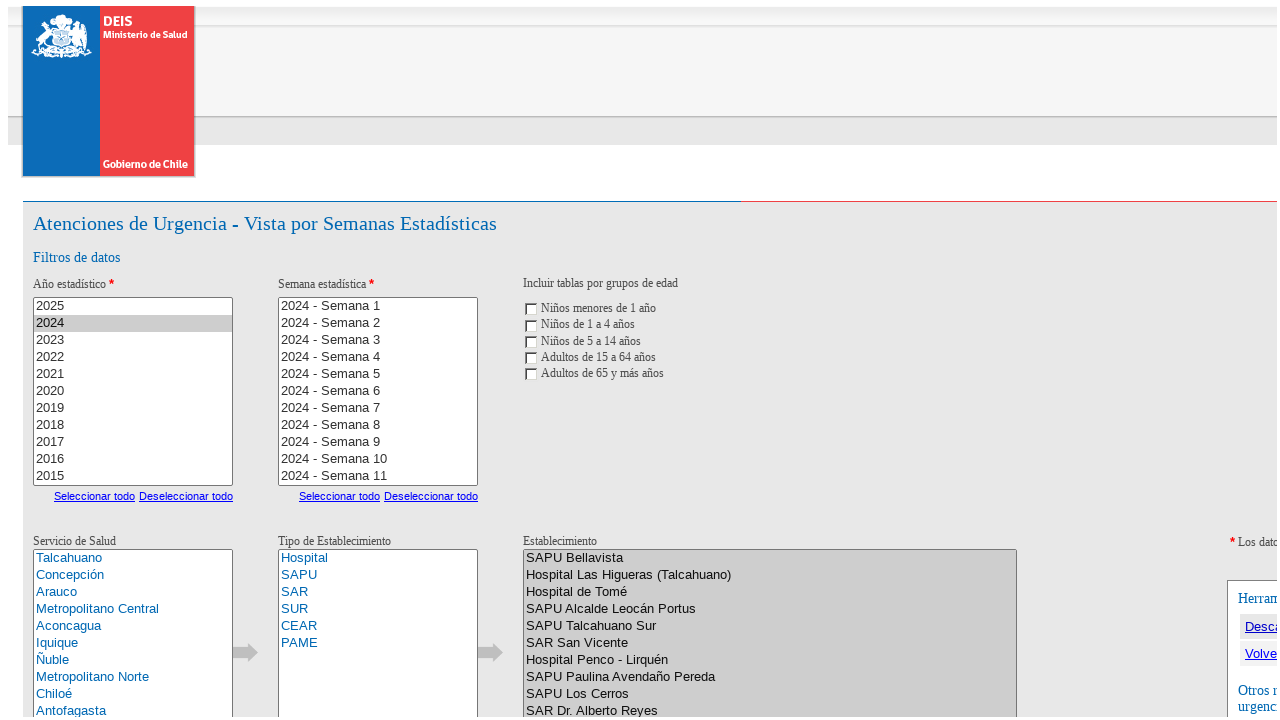

Waited 5 seconds for Cognos reporting page to load
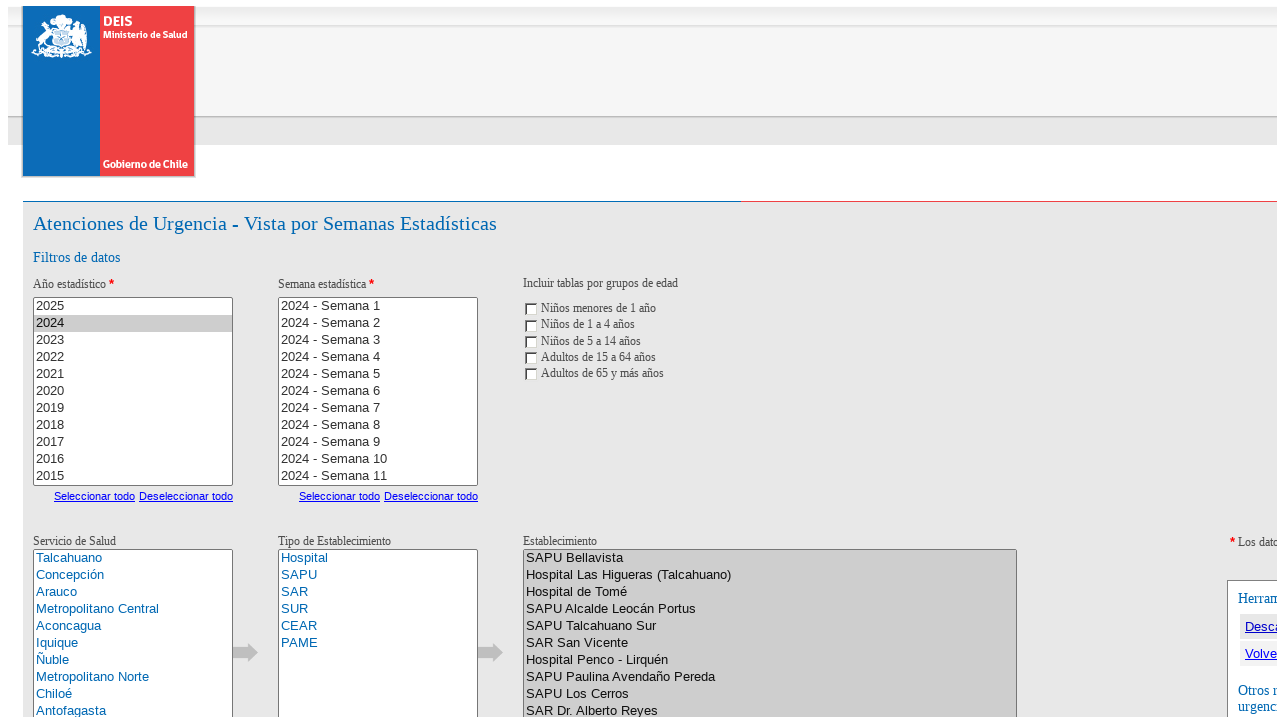

Selected first option from year dropdown on xpath=/html/body/form[1]/table/tbody/tr[3]/td/div/div[1]/table/tbody/tr/td/div[2
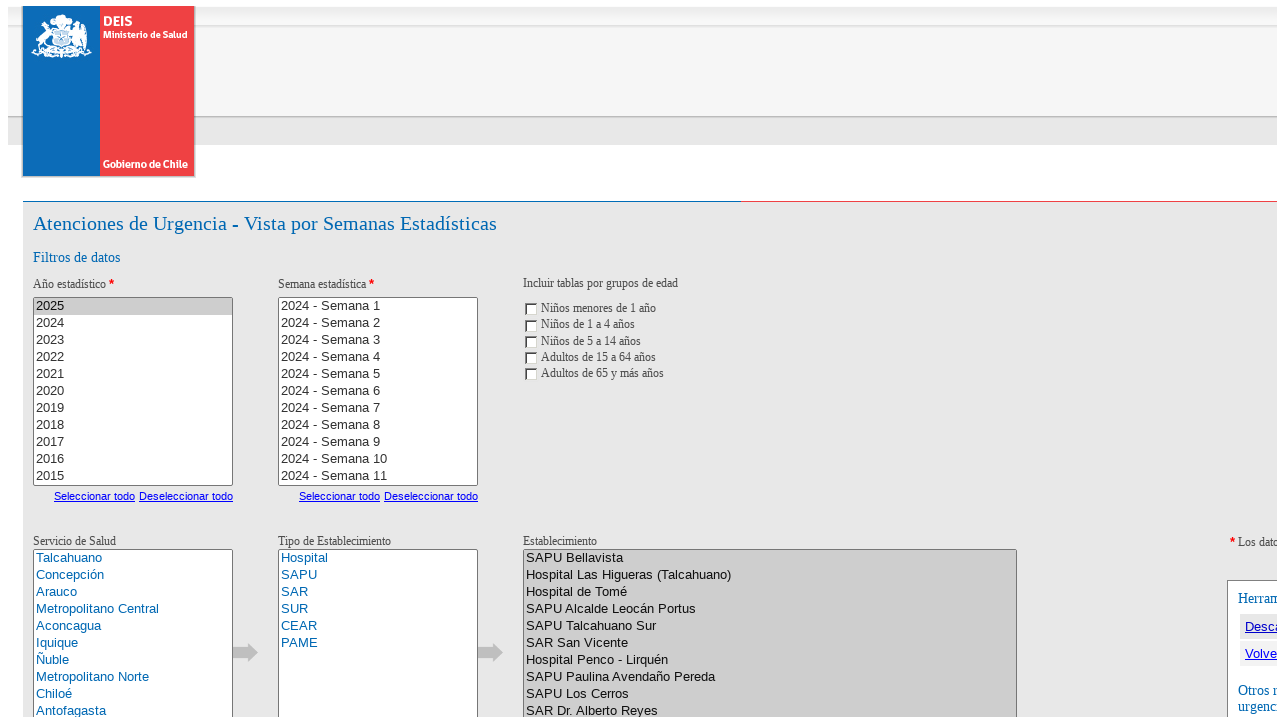

Waited 1 second for year selection to process
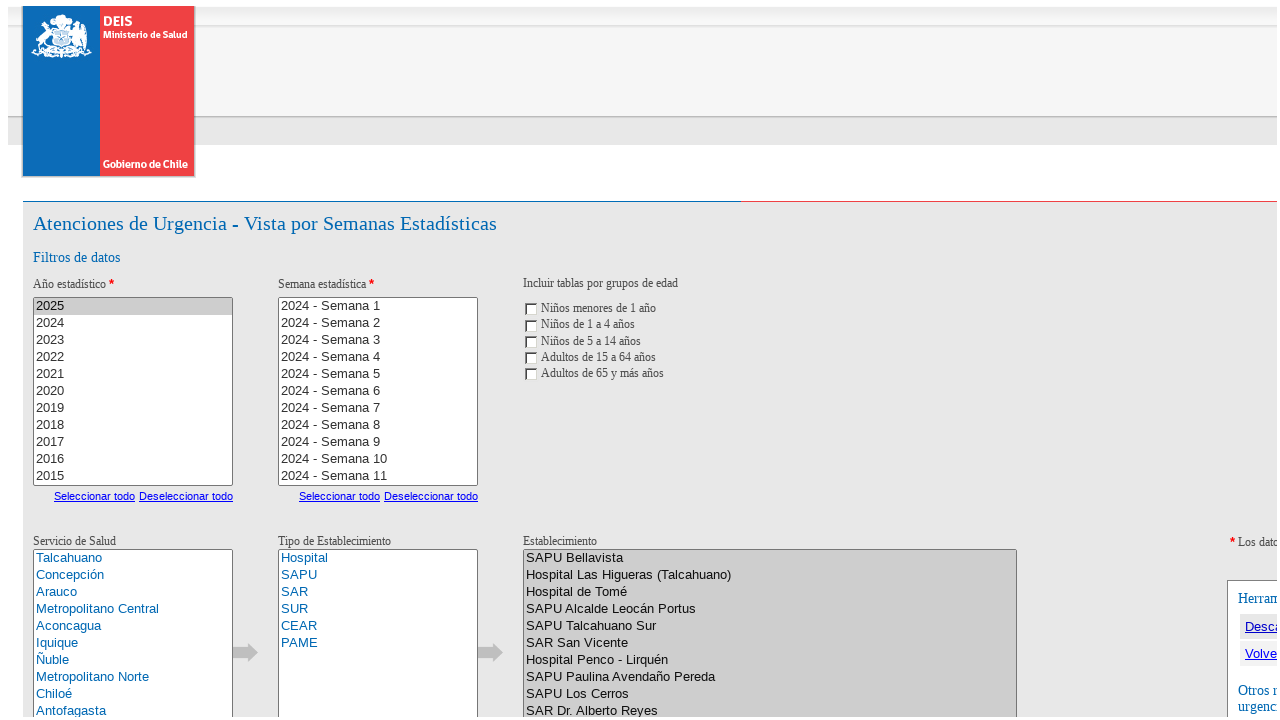

Selected first option from region dropdown on xpath=/html/body/form[1]/table/tbody/tr[3]/td/div/div[1]/table/tbody/tr/td/div[2
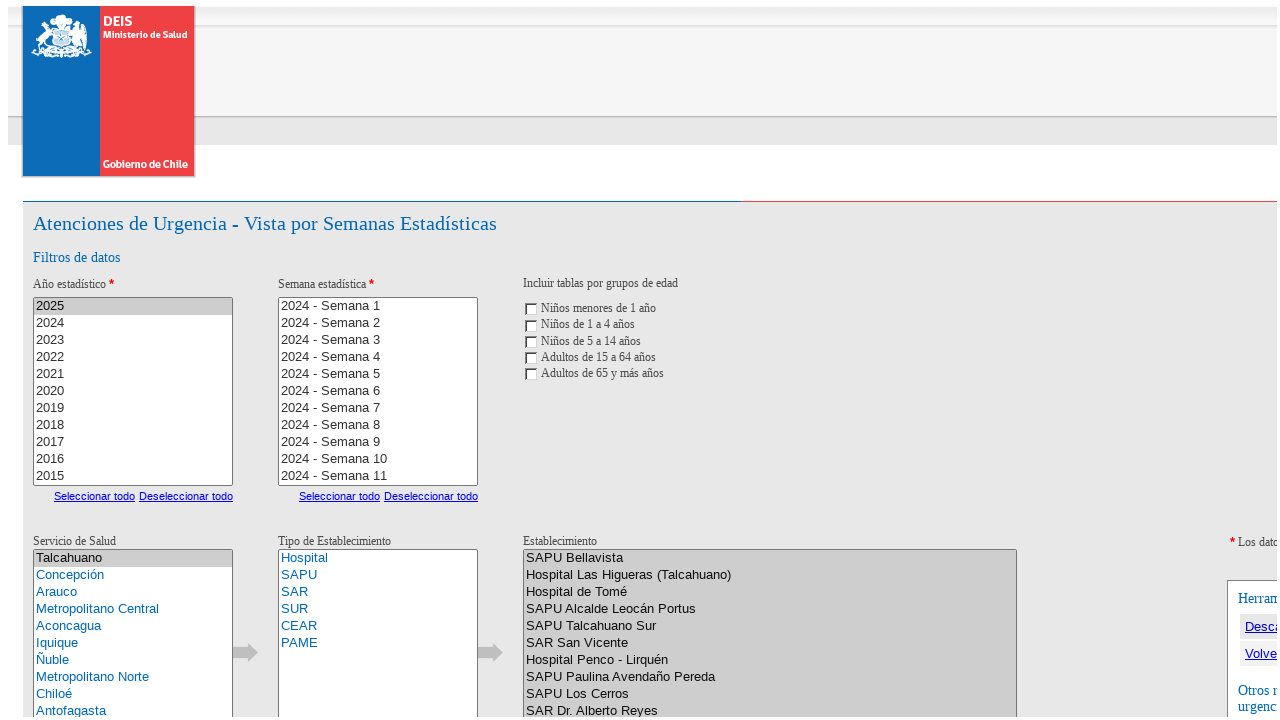

Waited 1 second for region selection to process
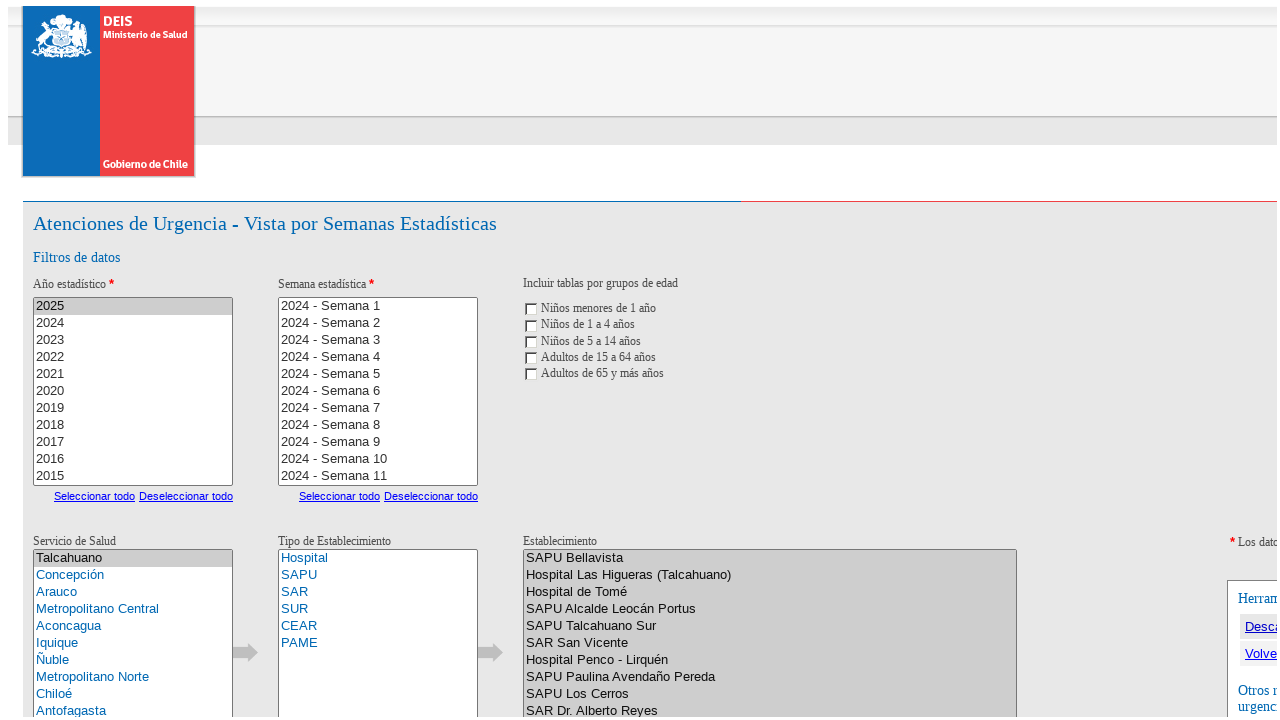

Selected first option from establishment type dropdown on xpath=/html/body/form[1]/table/tbody/tr[3]/td/div/div[1]/table/tbody/tr/td/div[2
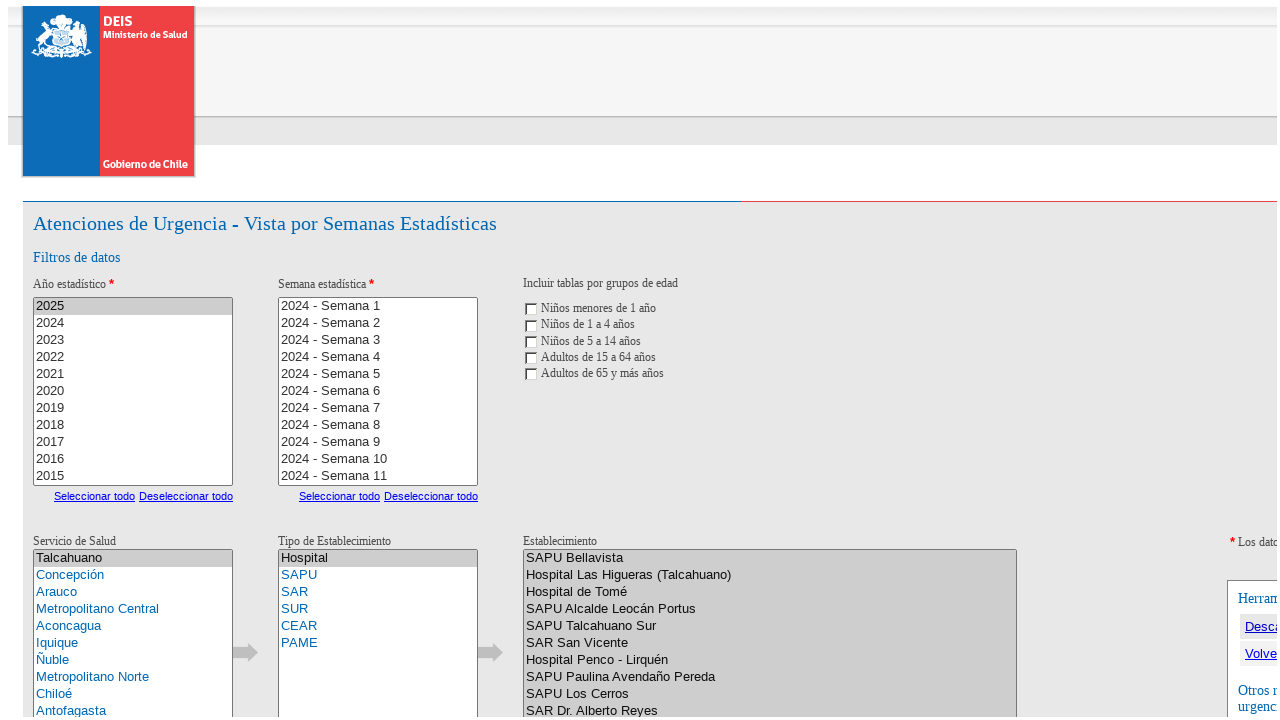

Waited 1 second for establishment type selection to process
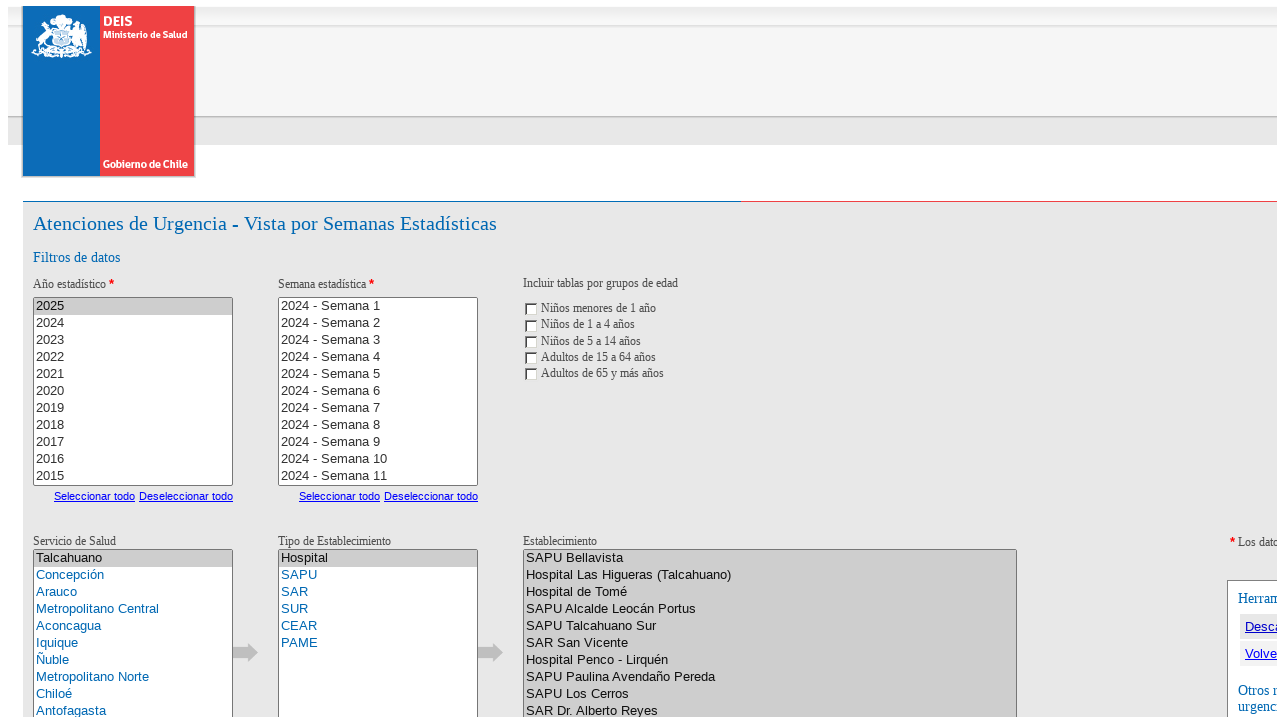

Selected first option from establishment dropdown on xpath=/html/body/form[1]/table/tbody/tr[3]/td/div/div[1]/table/tbody/tr/td/div[2
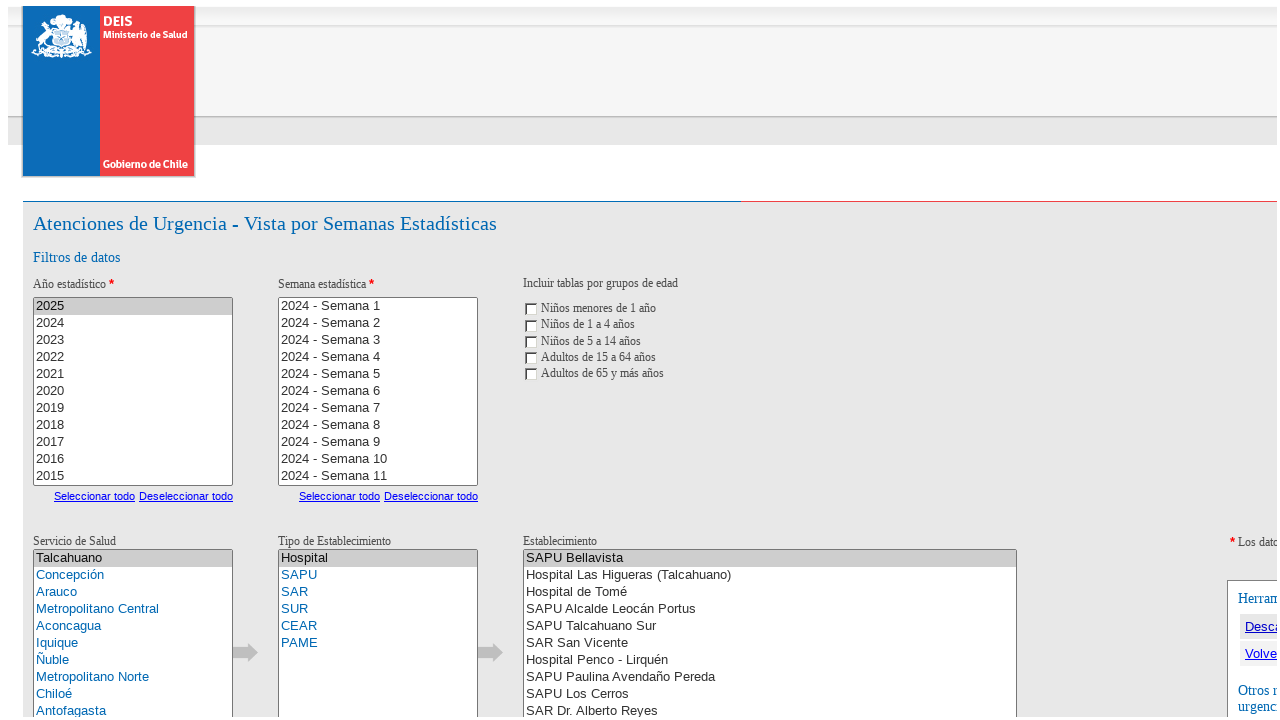

Waited 1 second for establishment selection to process
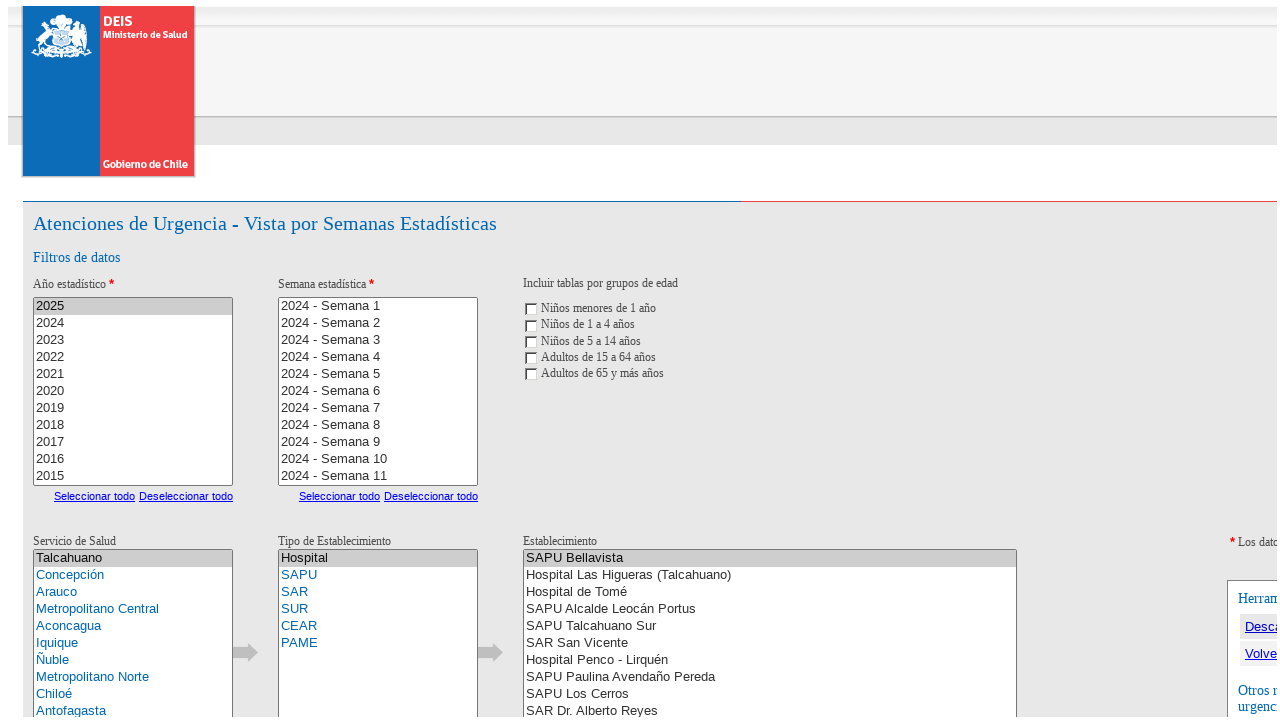

Clicked submit button to generate report at (1110, 360) on button >> nth=0
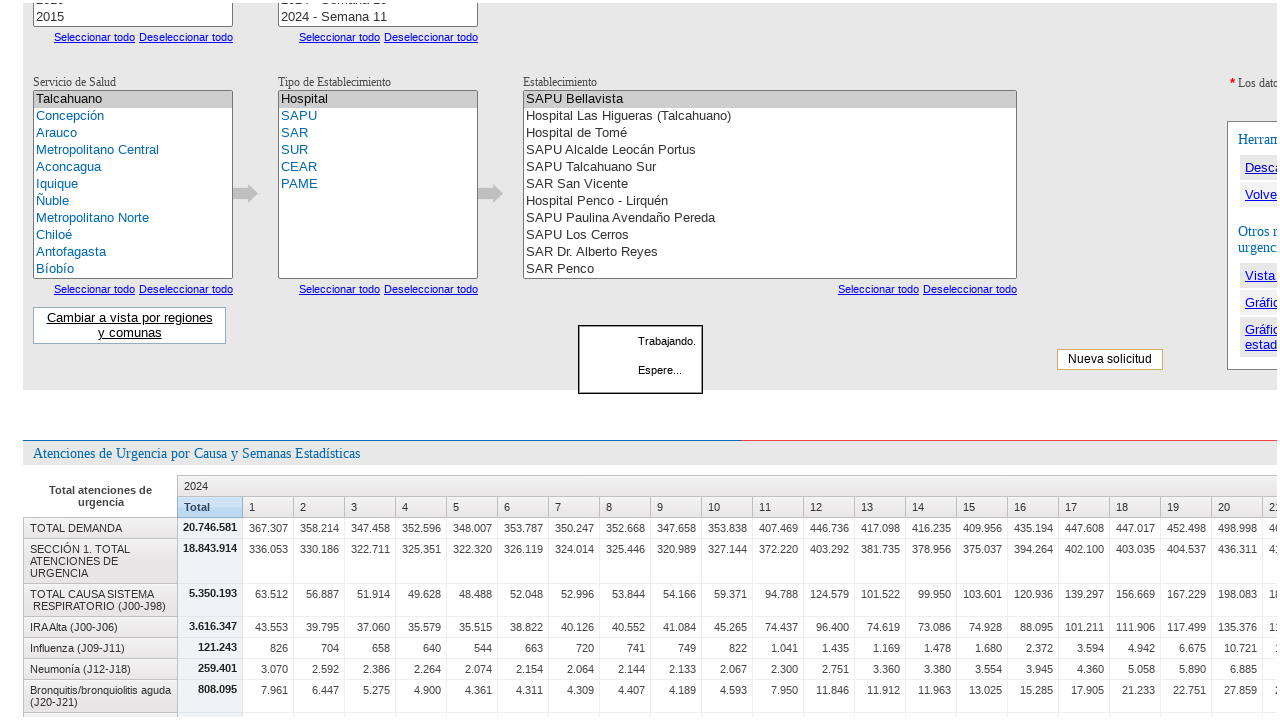

Waited 20 seconds for report to generate and load
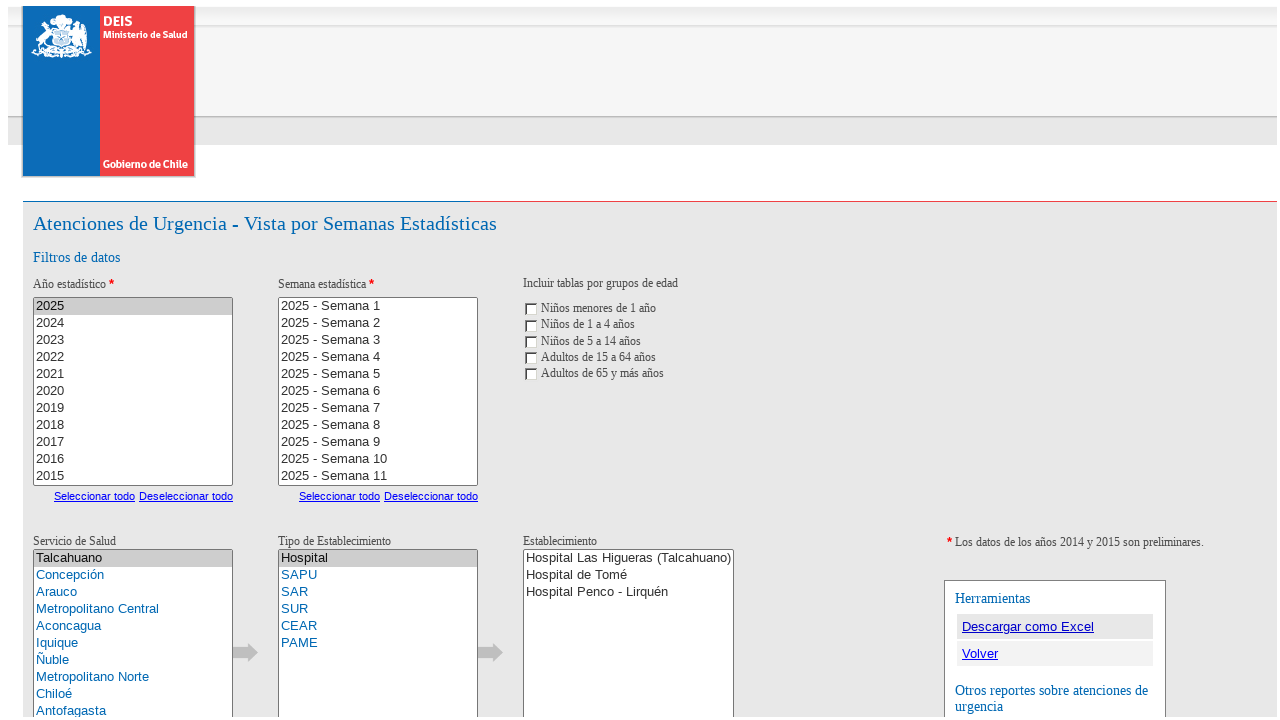

Verified report table loaded successfully
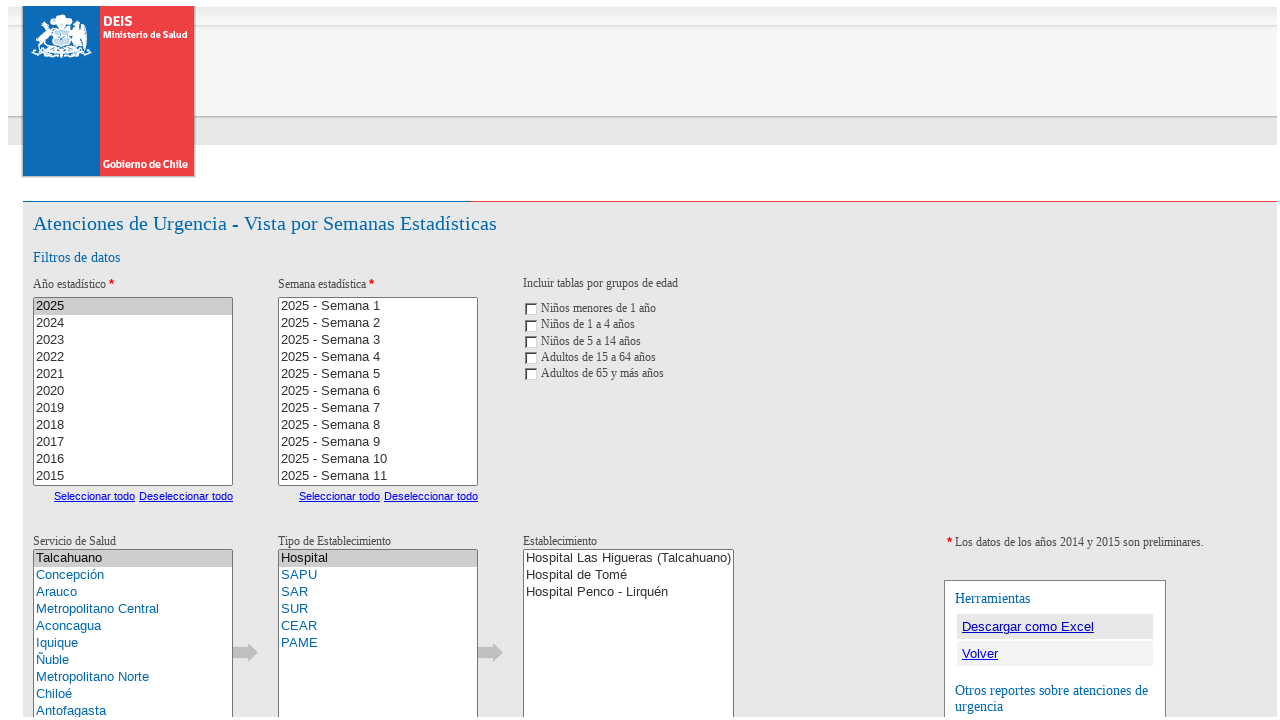

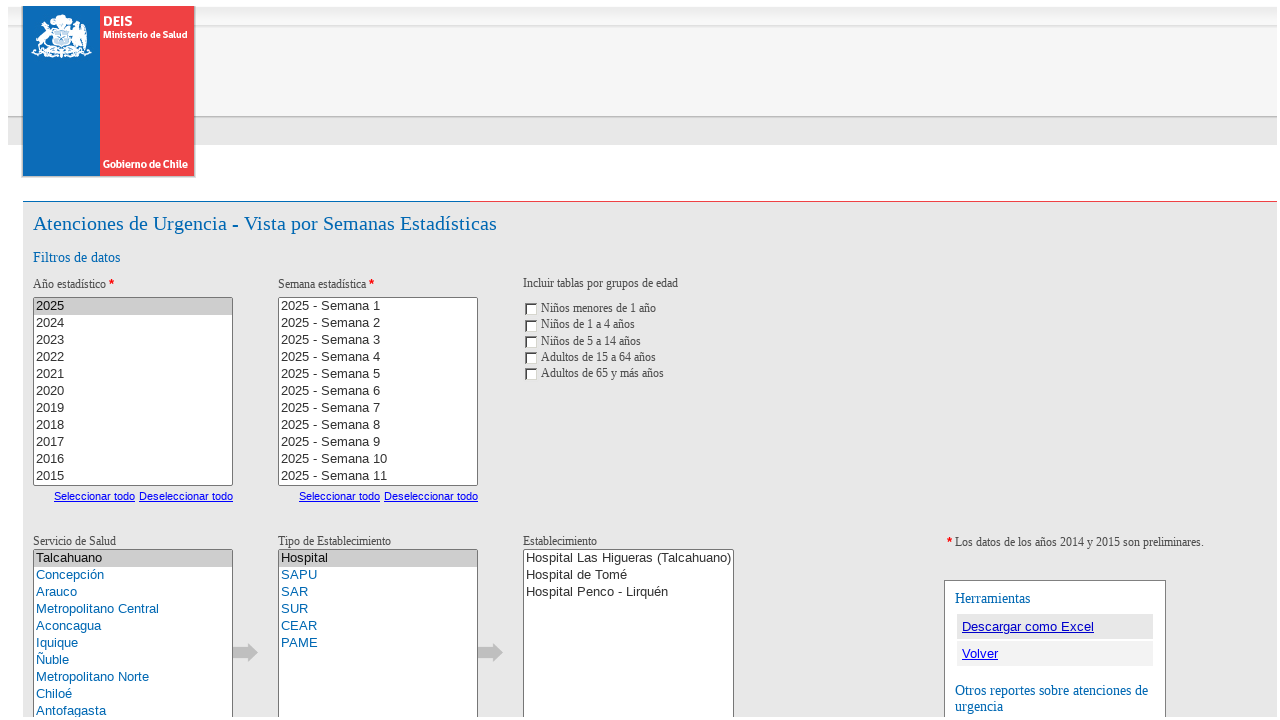